Tests alert popup functionality by entering a name and triggering an alert, then accepting it

Starting URL: https://www.letskodeit.com/practice

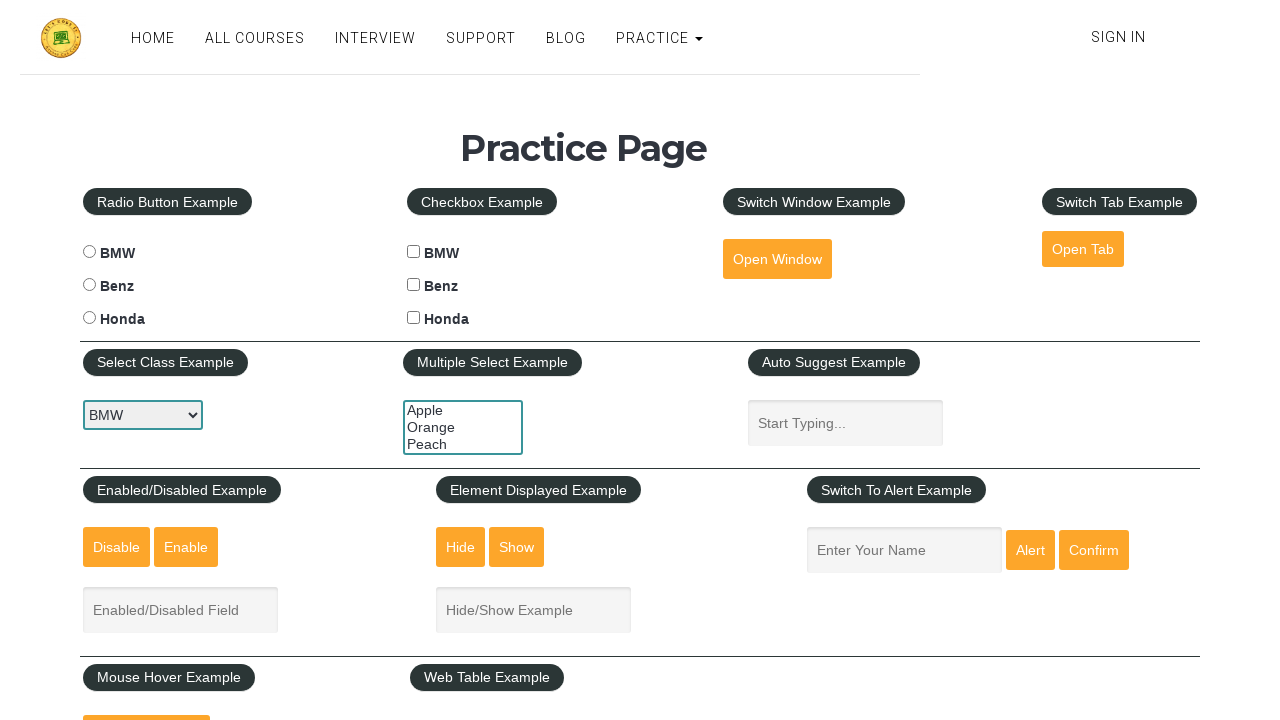

Entered 'XYZ' in the name input field on input[name='enter-name']
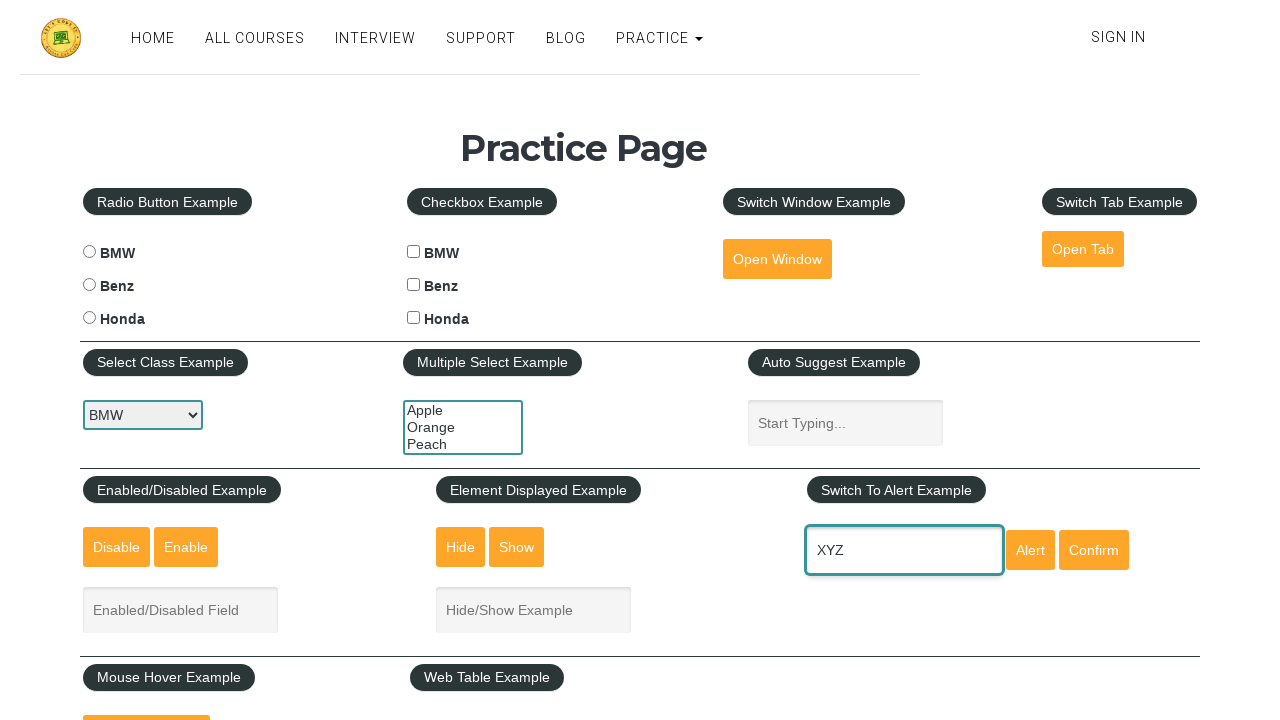

Clicked alert button to trigger alert popup at (1030, 550) on #alertbtn
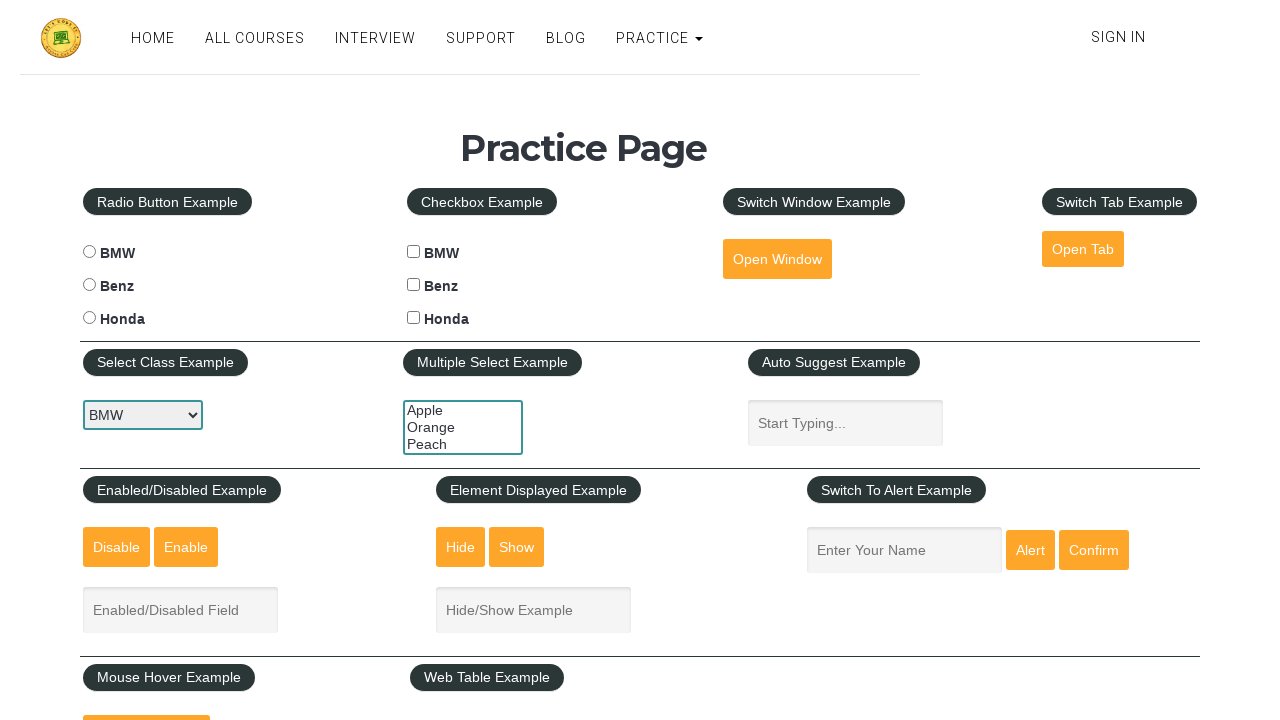

Set up dialog handler to accept alert
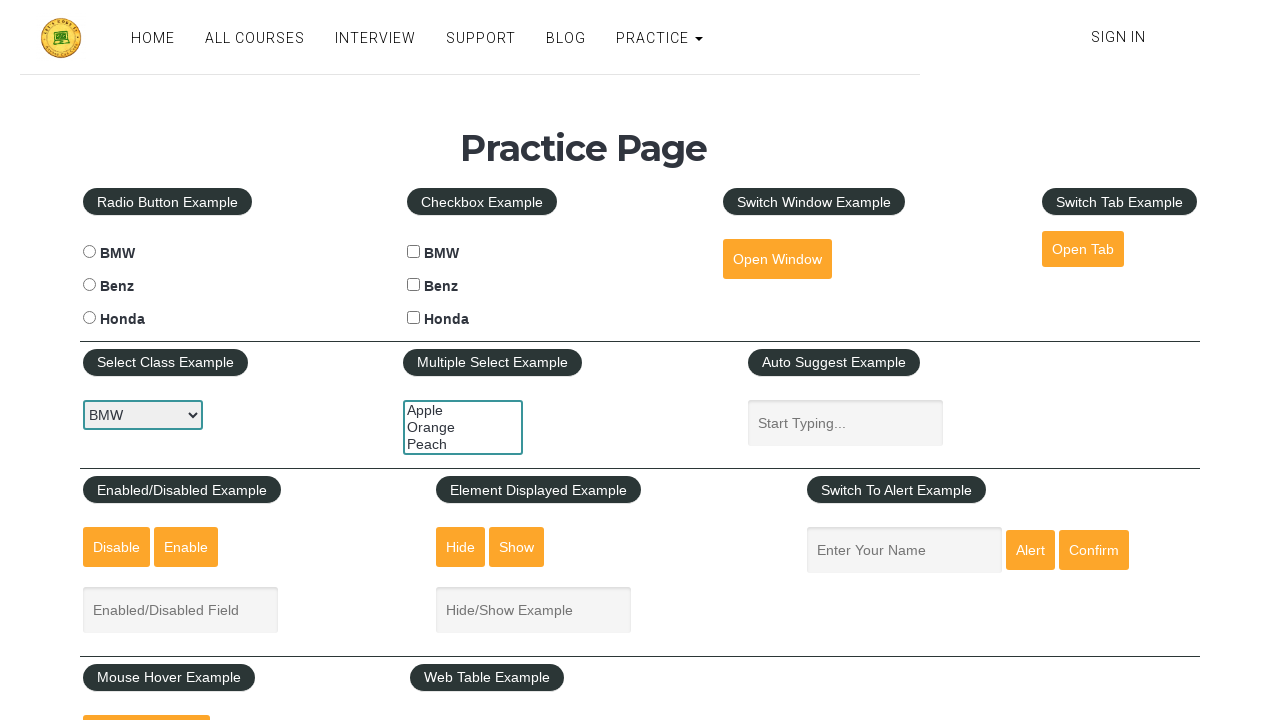

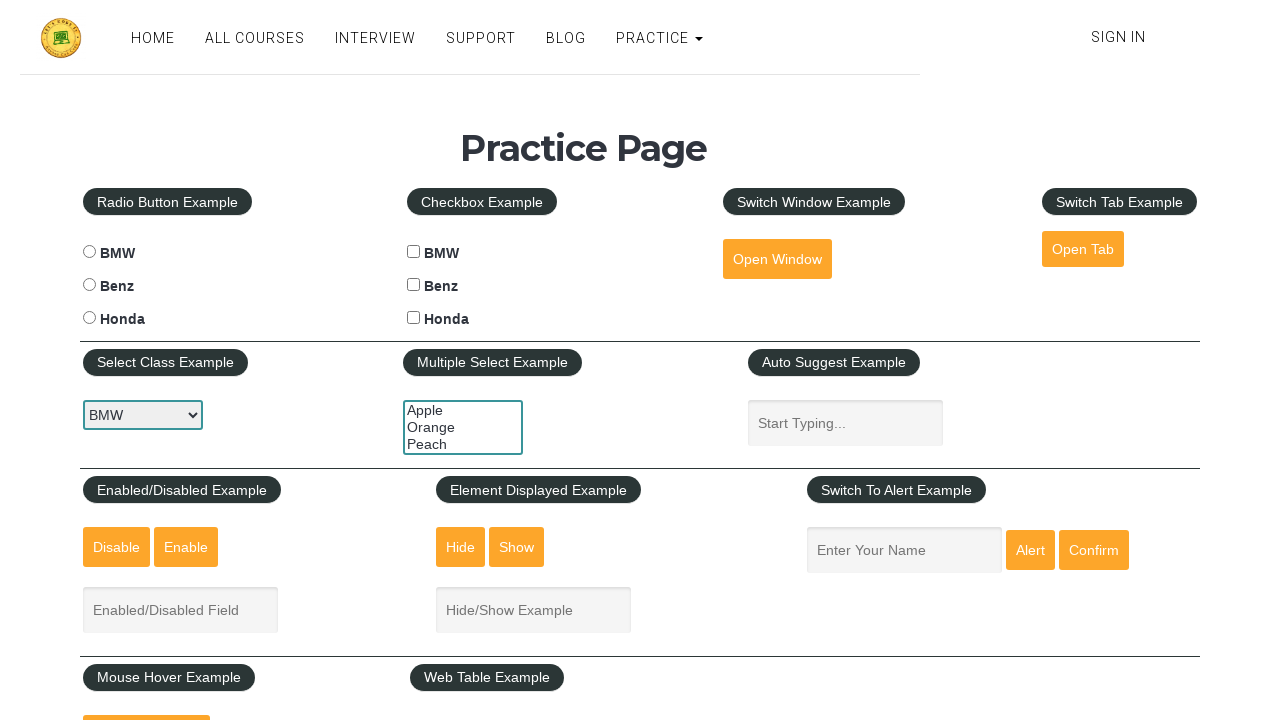